Navigates to the aranyaadheu website, maximizes the window, and verifies that the page title contains "aranyaadheu"

Starting URL: https://aranyaadheu.vercel.app/

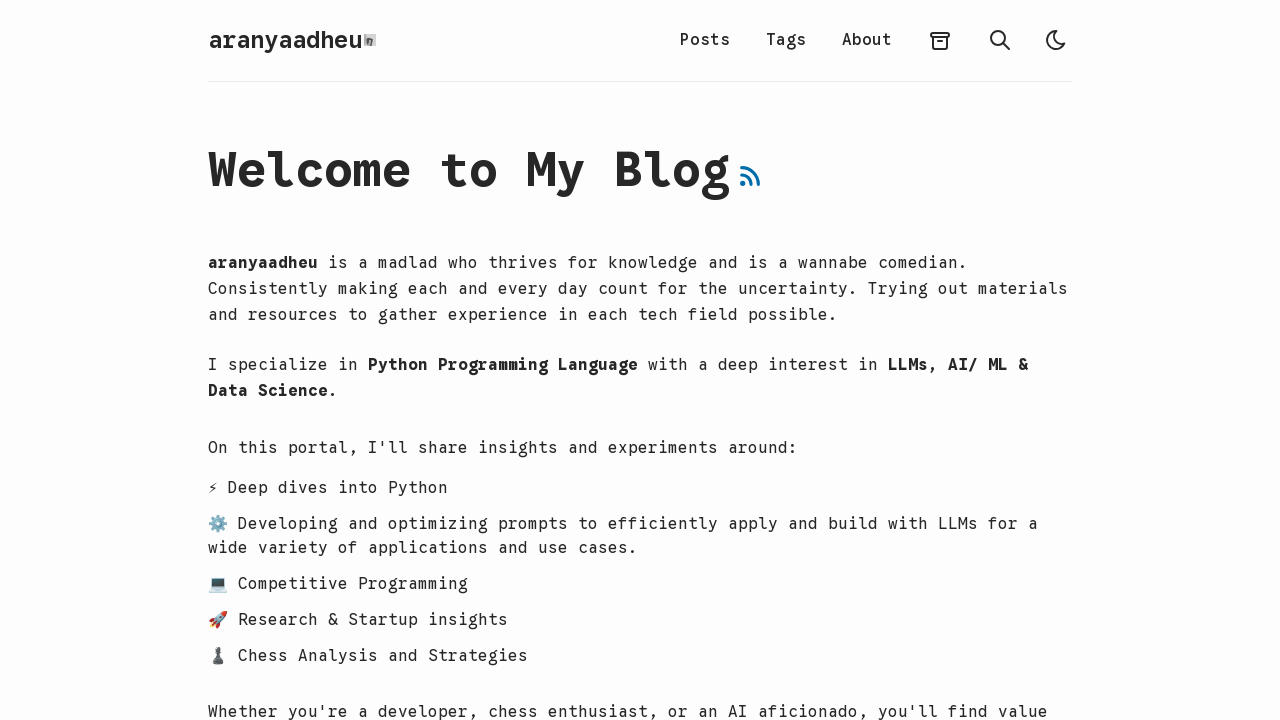

Navigated to aranyaadheu website
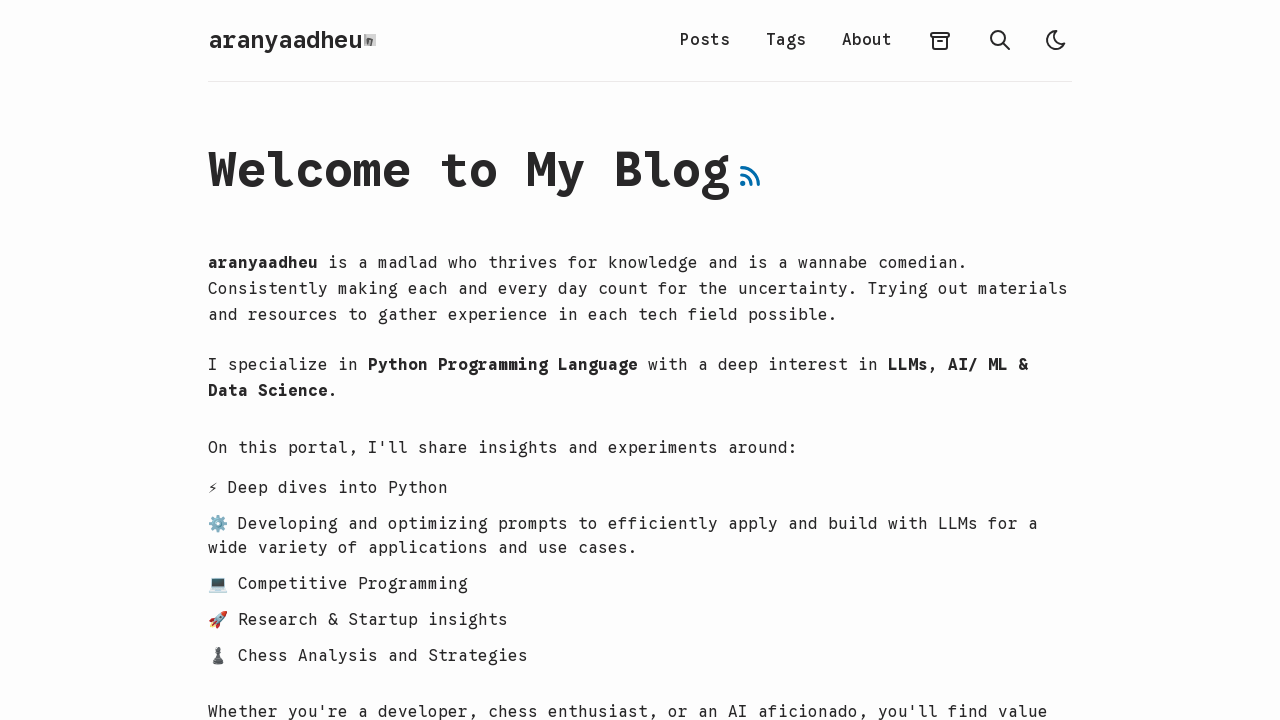

Maximized browser window to 1920x1080
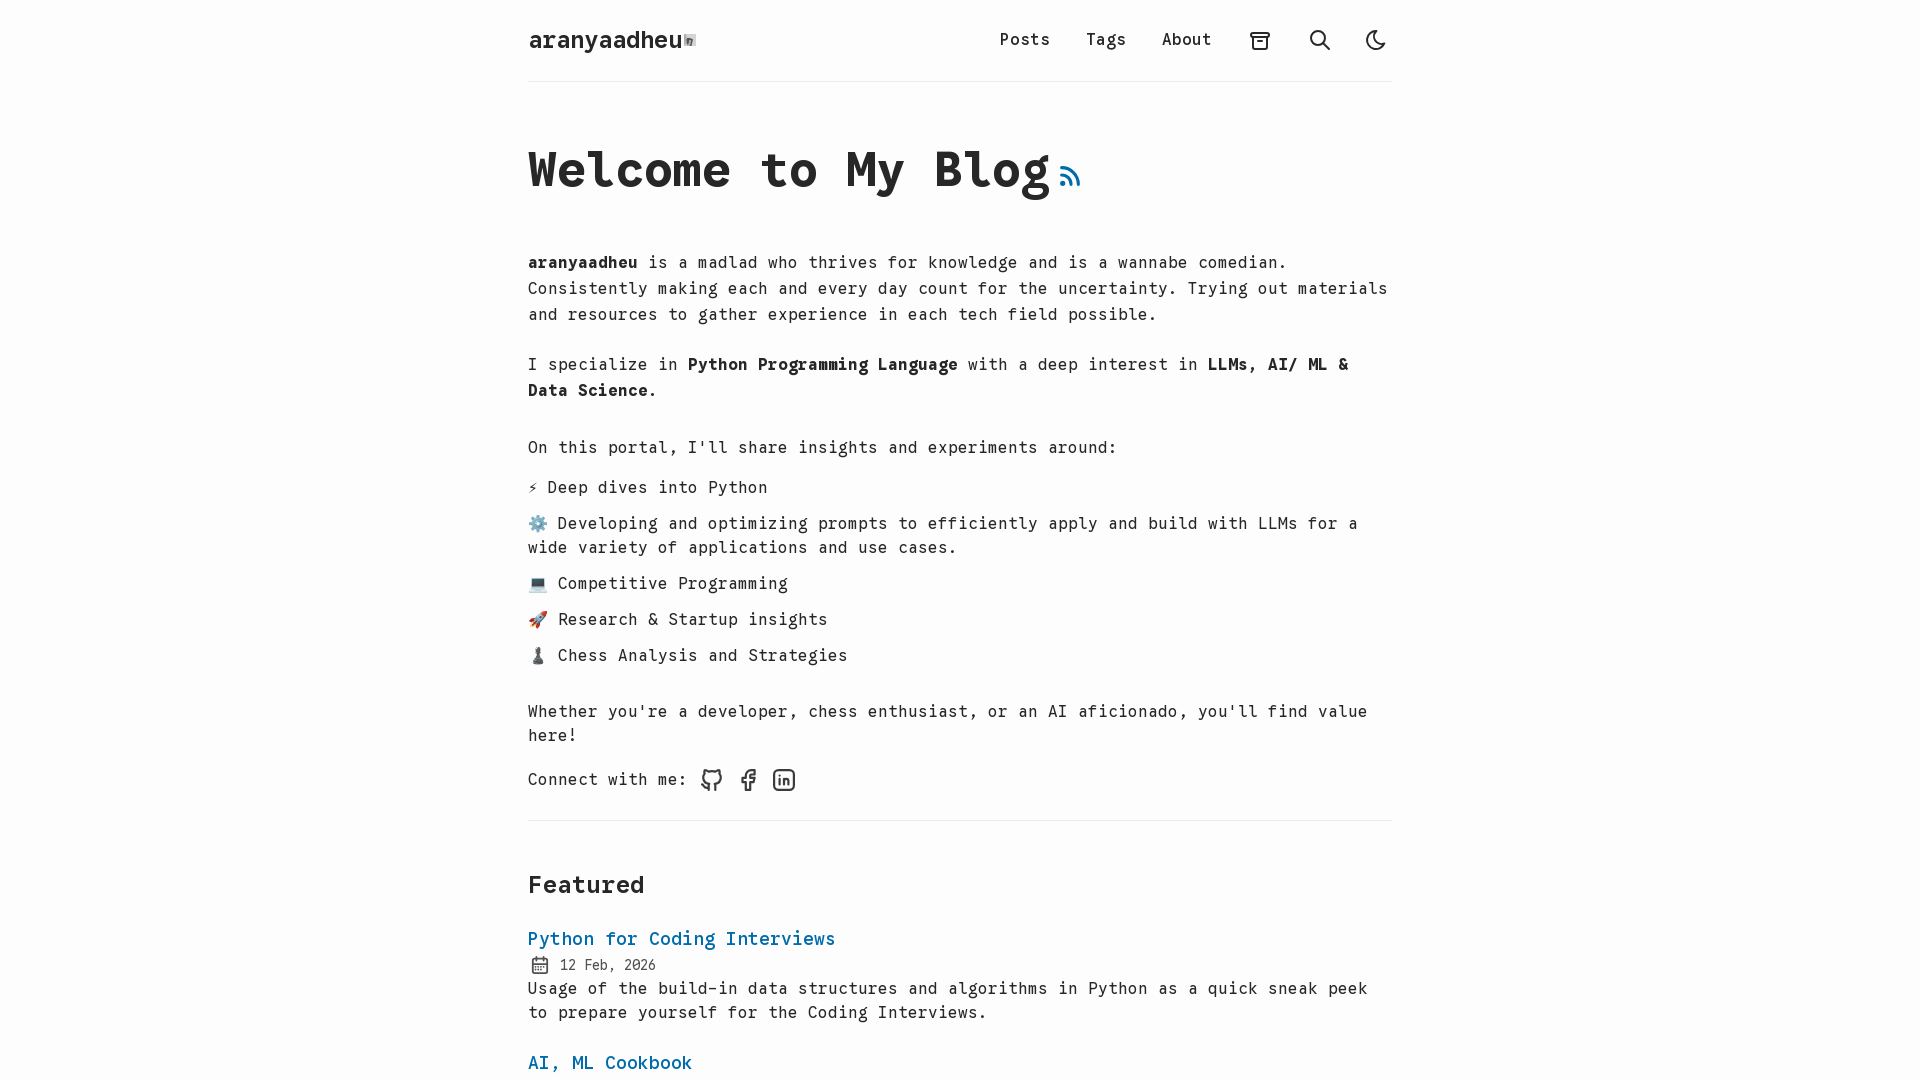

Retrieved page title: 'aranyaadheu'
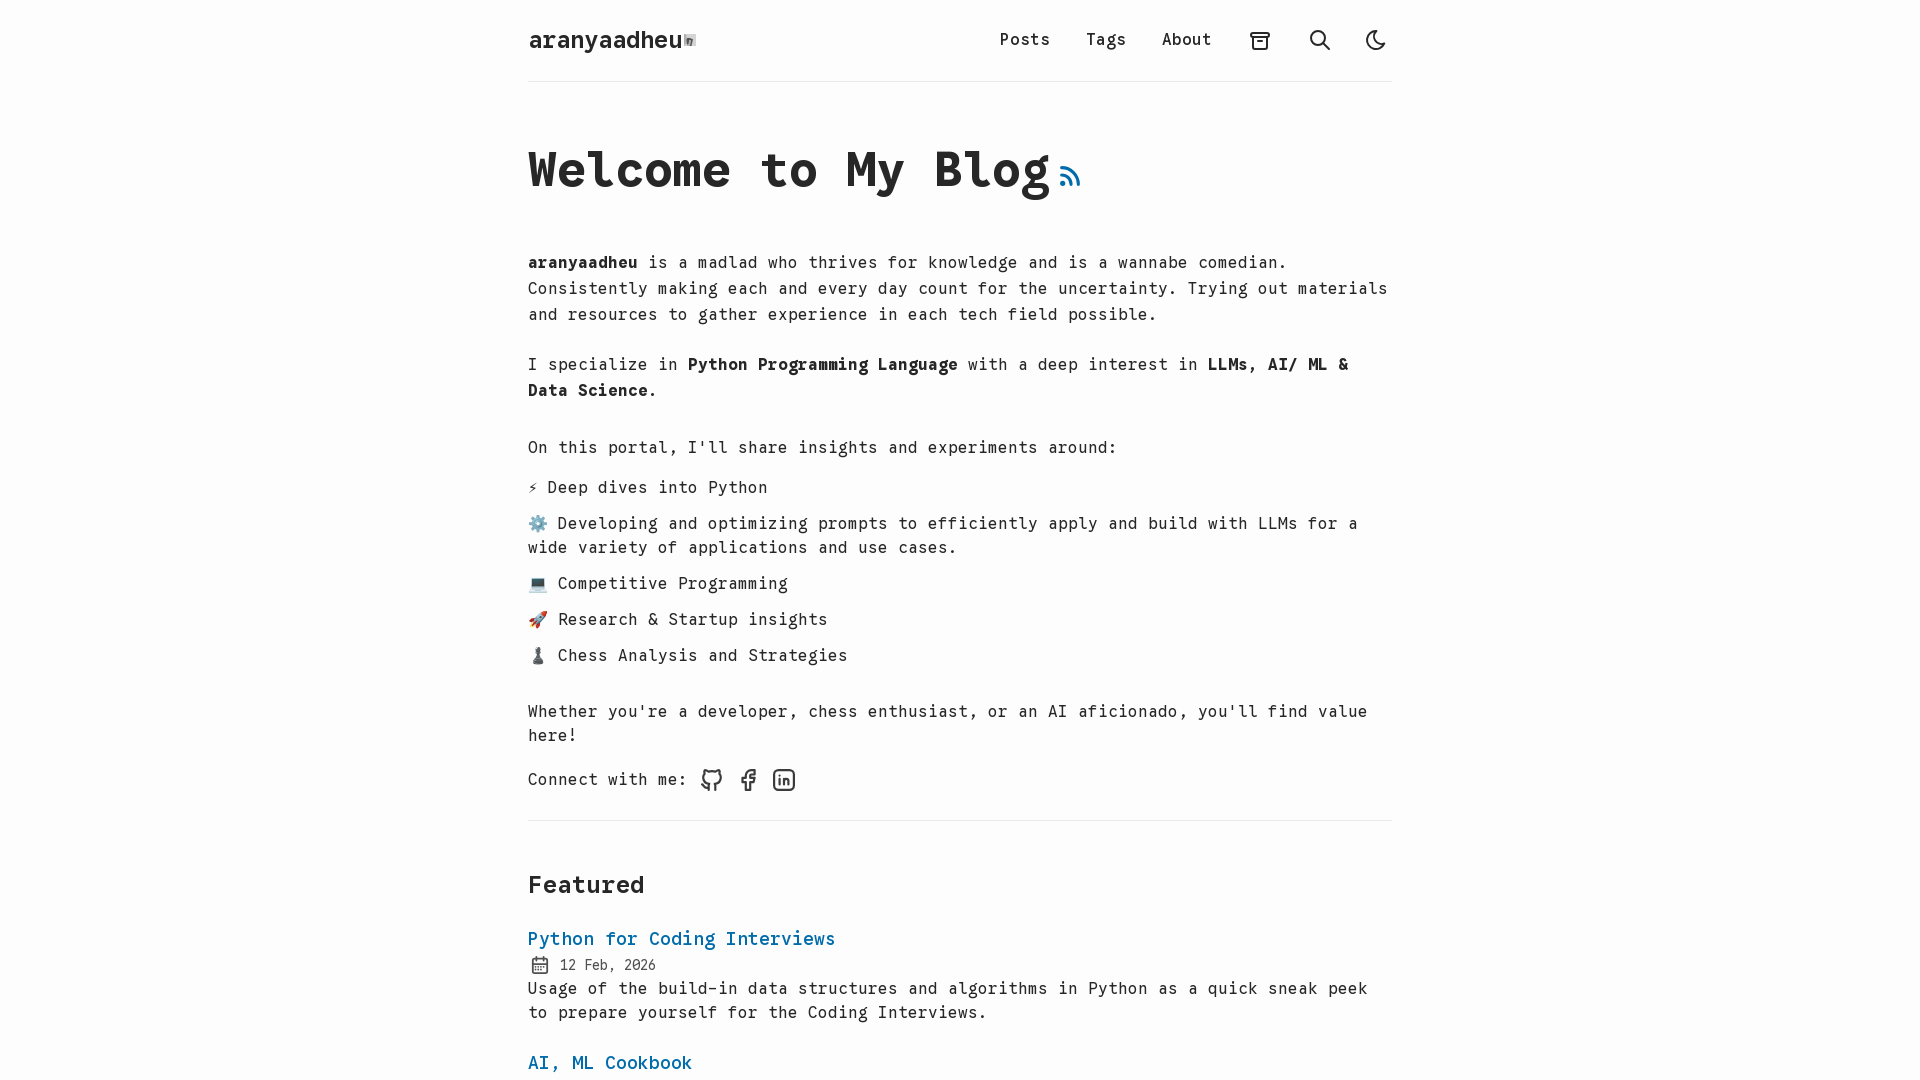

Verified page title contains 'aranyaadheu'
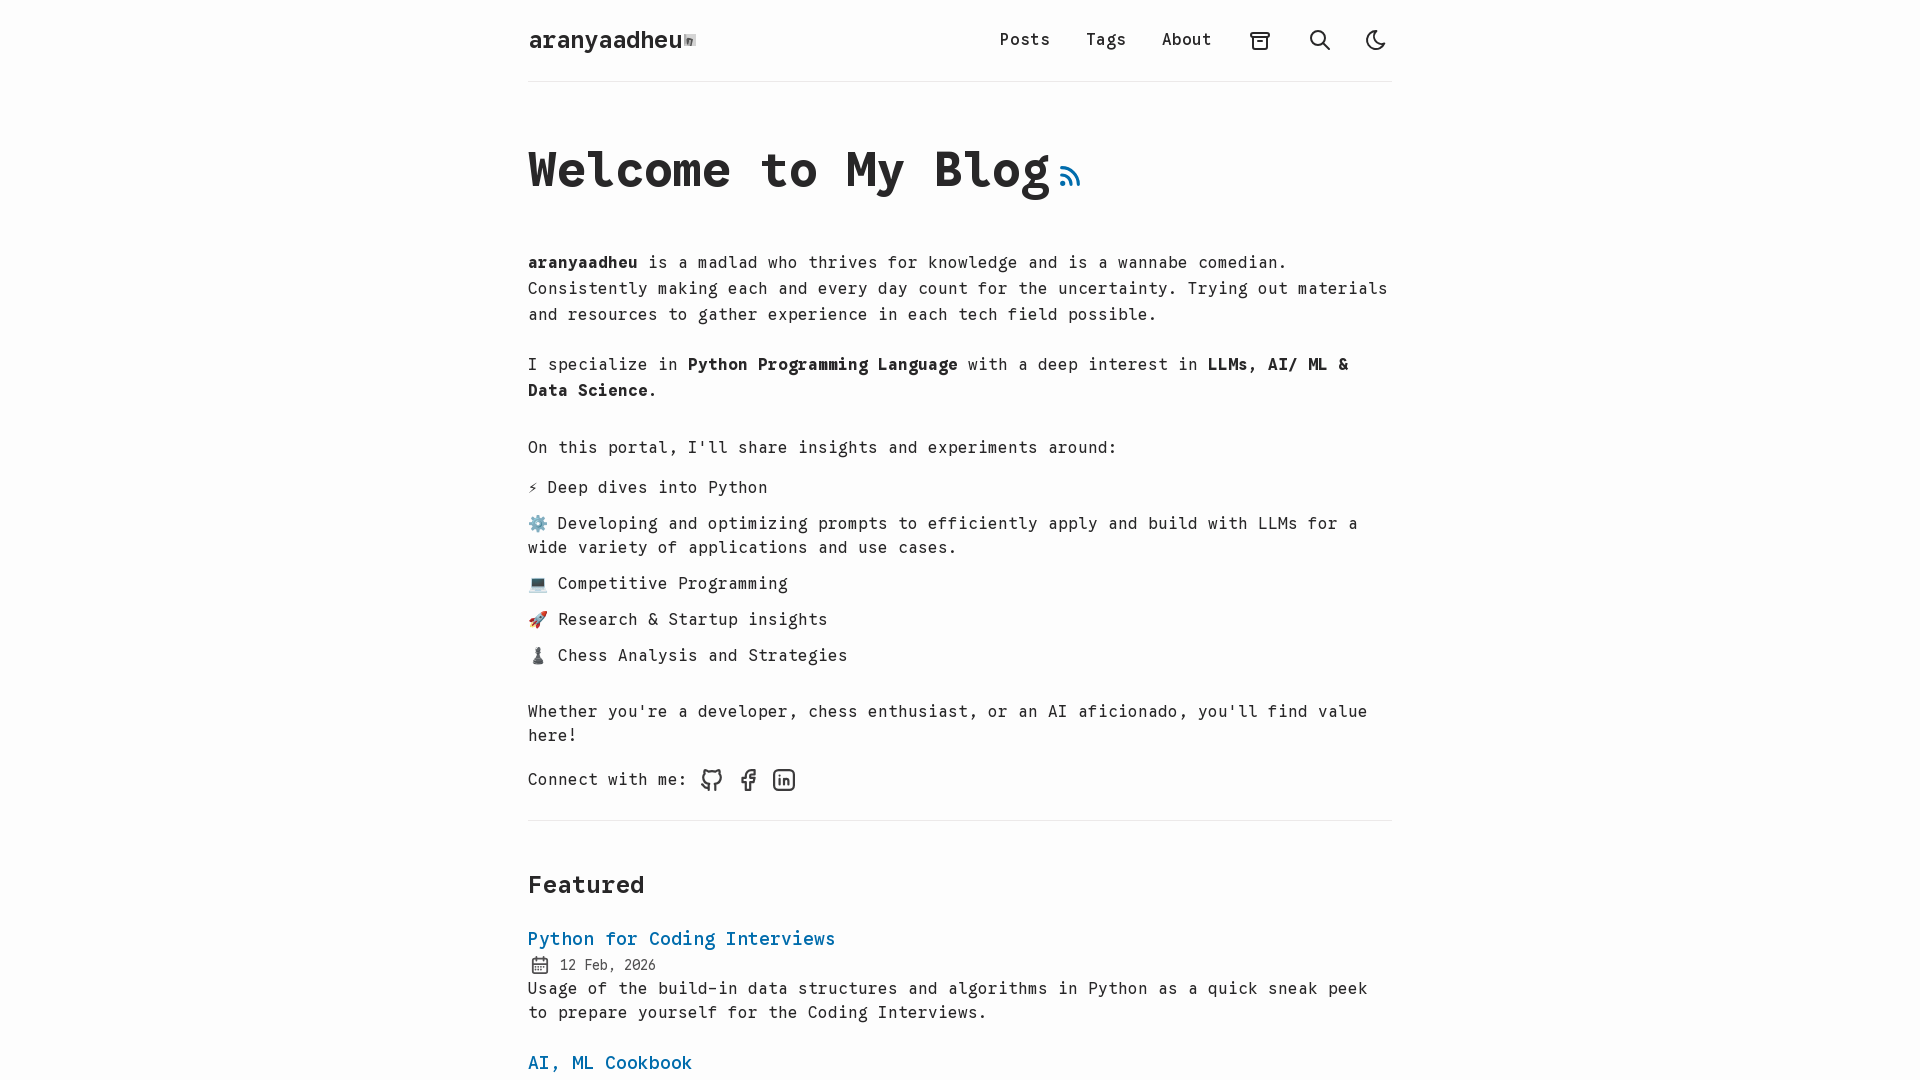

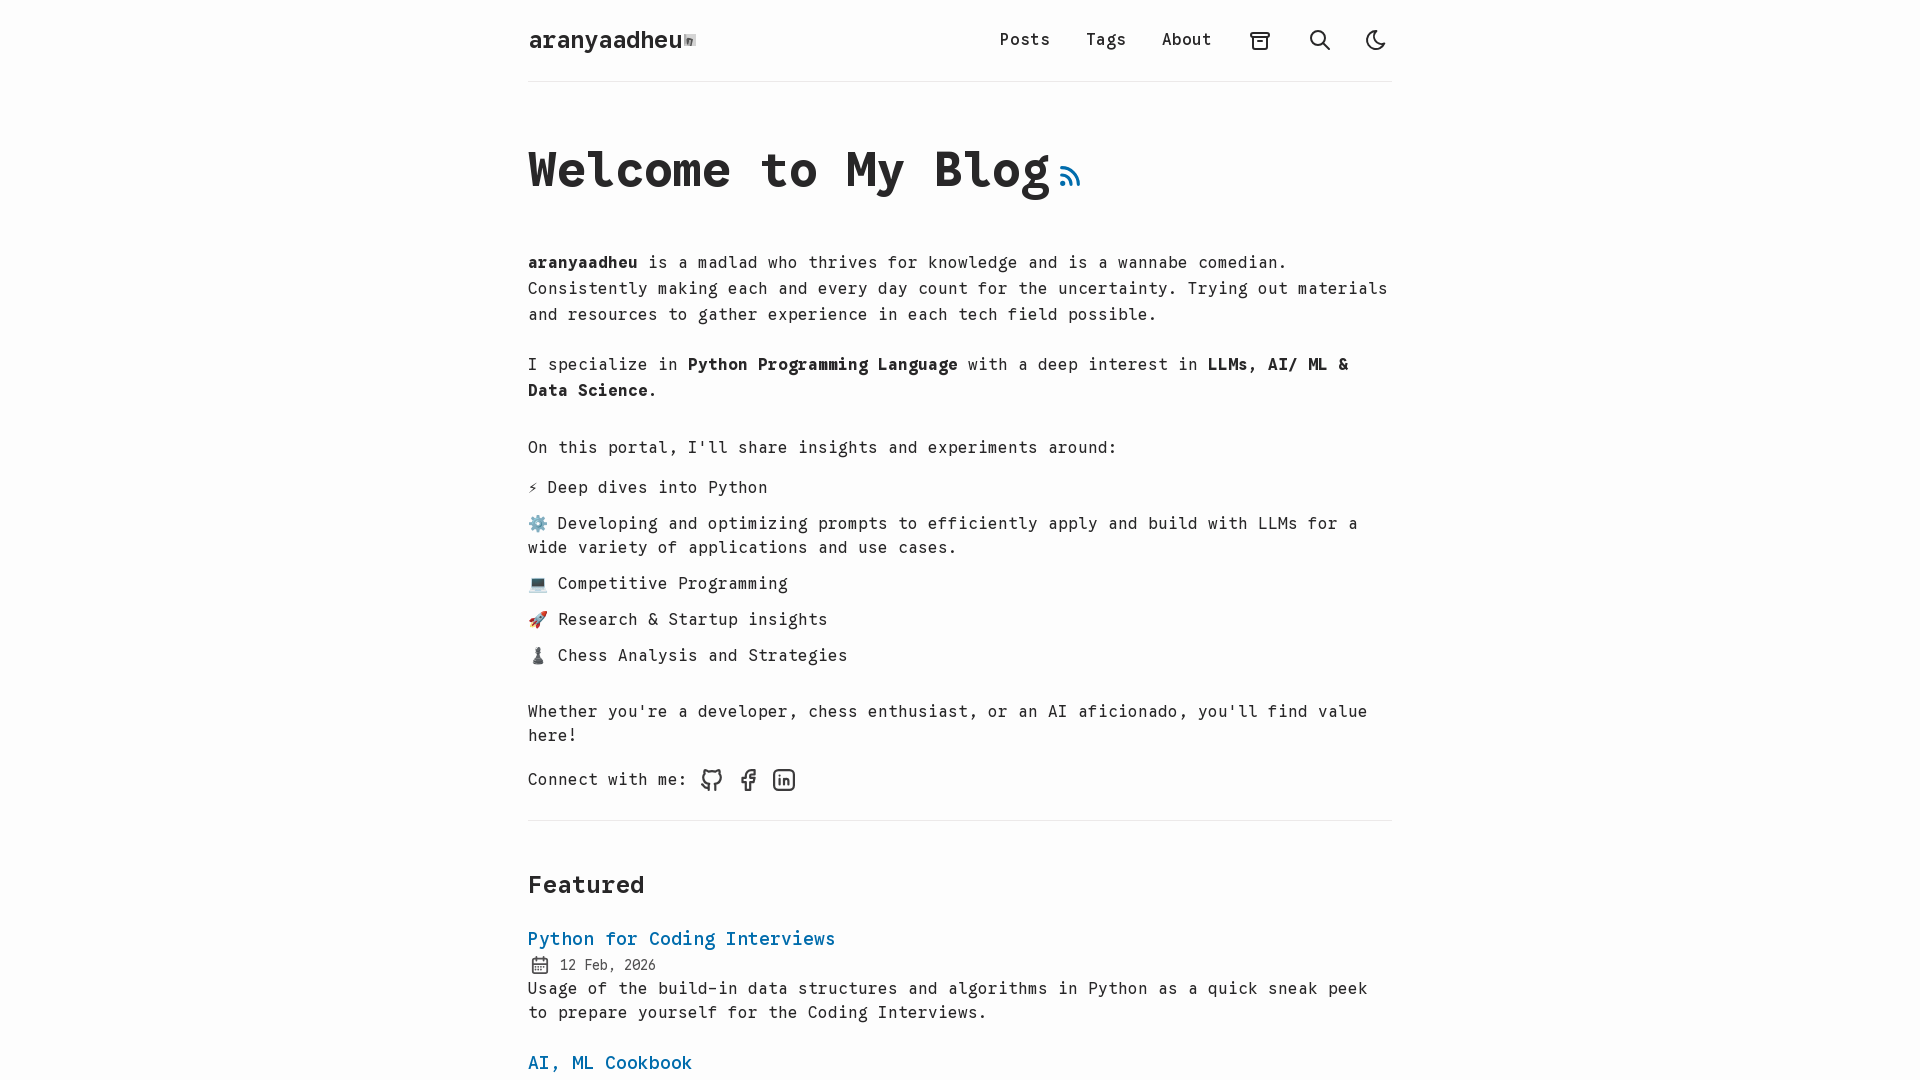